Tests various JavaScript alert types (simple alert, confirm dialog, prompt) by clicking buttons, handling alerts, and switching between browser windows

Starting URL: http://demo.automationtesting.in/Alerts.html

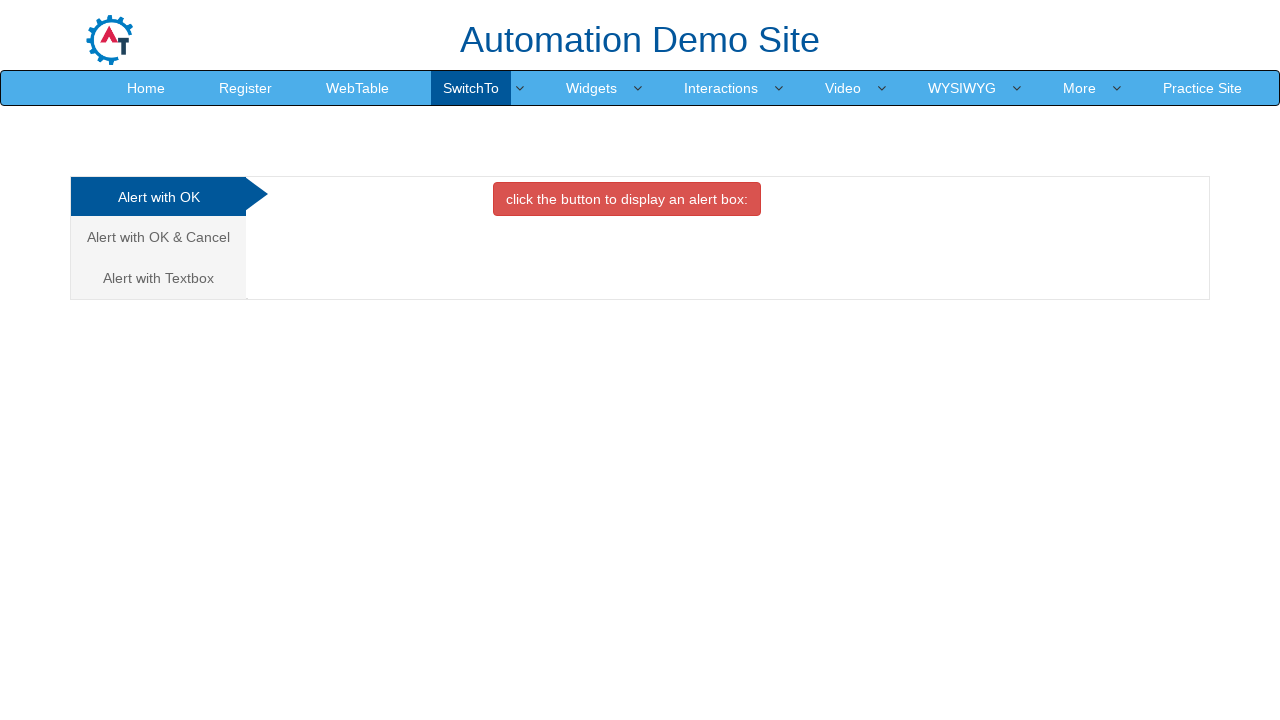

Clicked danger button to trigger simple alert at (627, 199) on .btn-danger
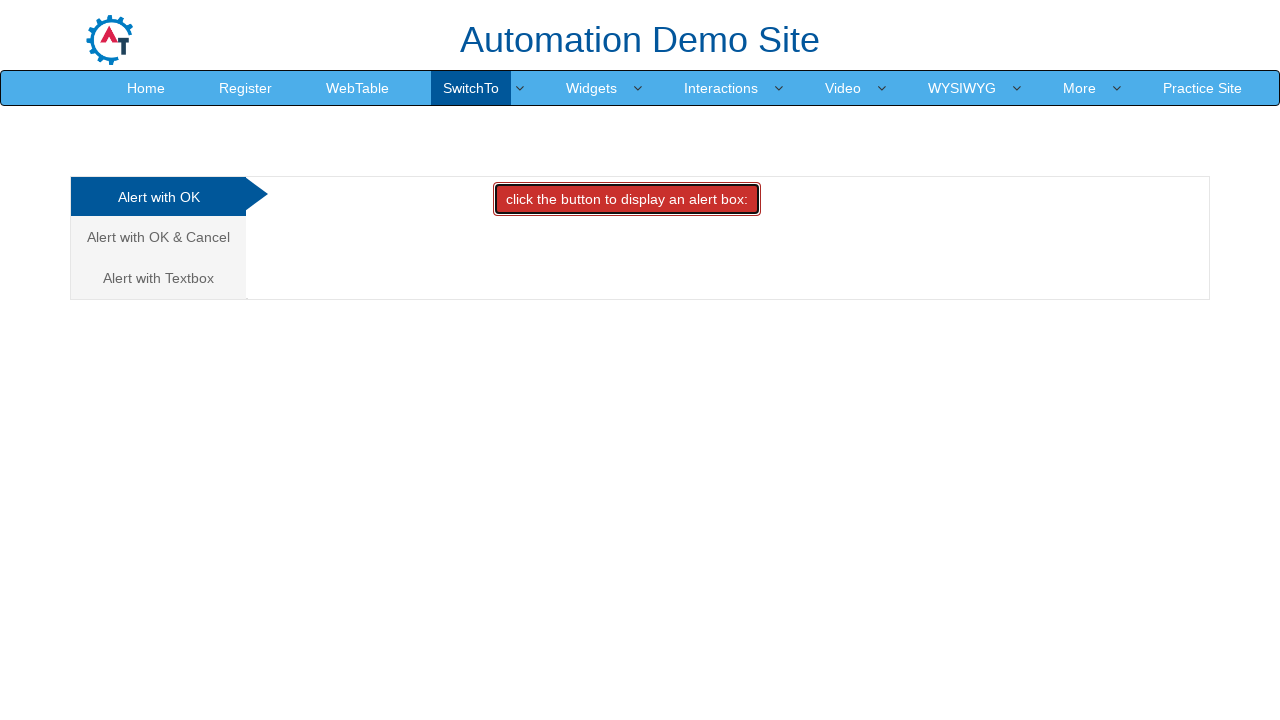

Set up dialog handler to accept alert
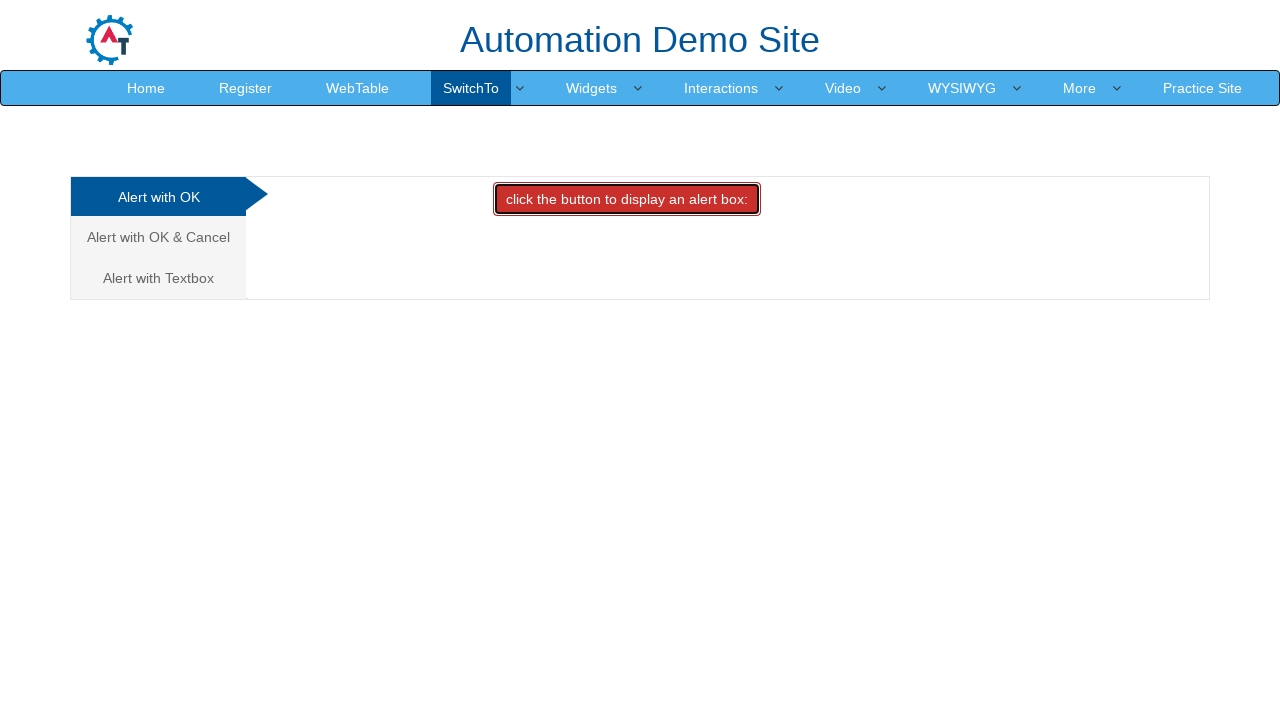

Waited for alert to be handled
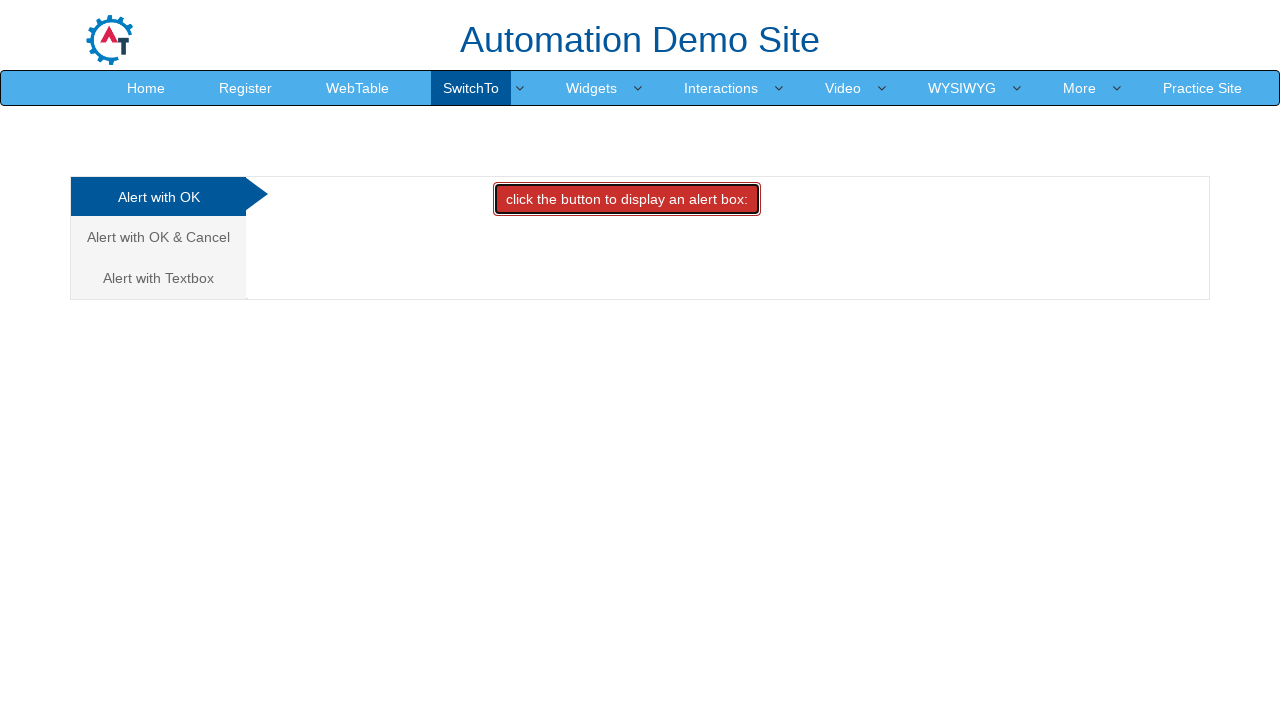

Opened new browser tab
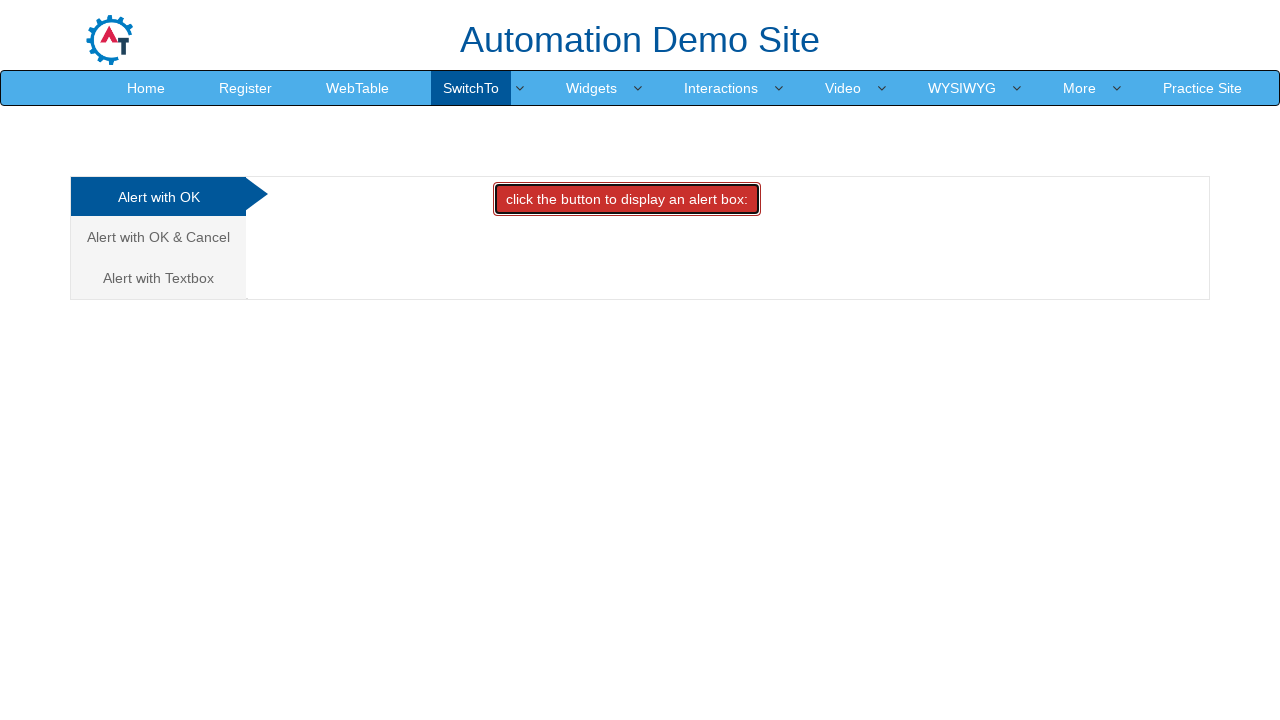

Navigated to Alerts page in second tab
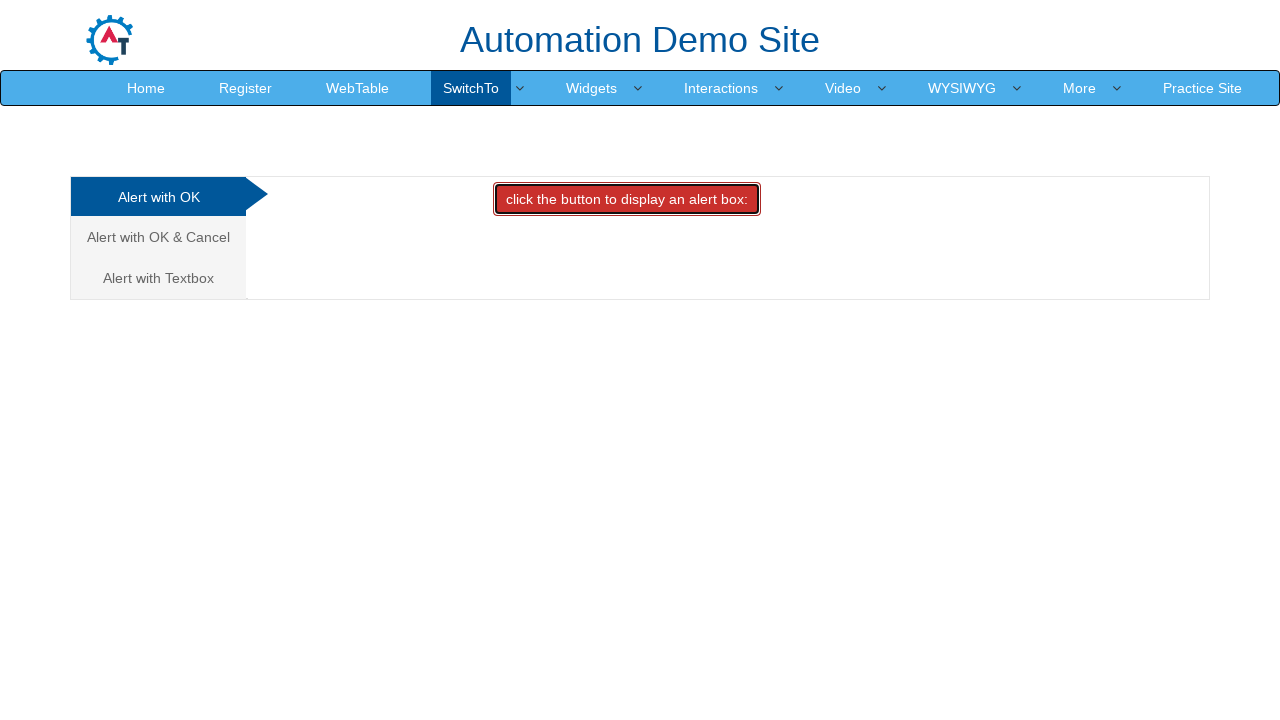

Clicked on 'Alert with OK & Cancel' tab at (158, 237) on text=Alert with OK & Cancel
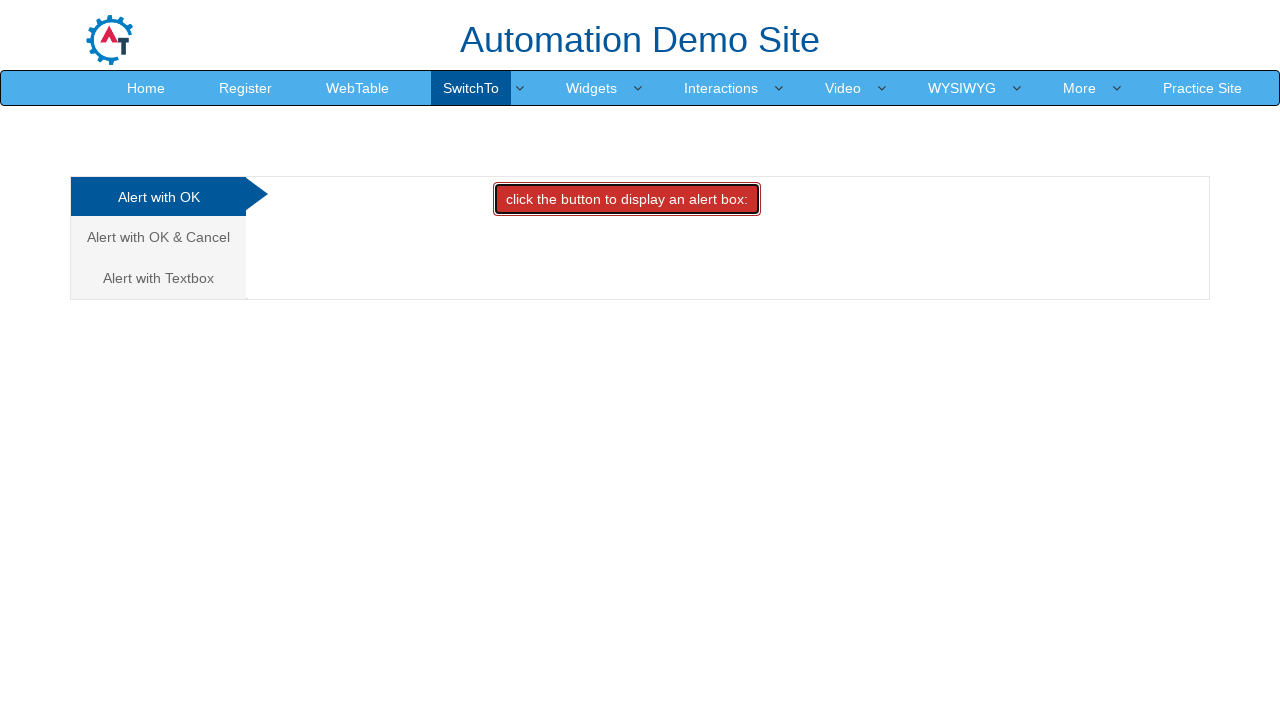

Clicked primary button to trigger confirm dialog at (625, 199) on .btn-primary
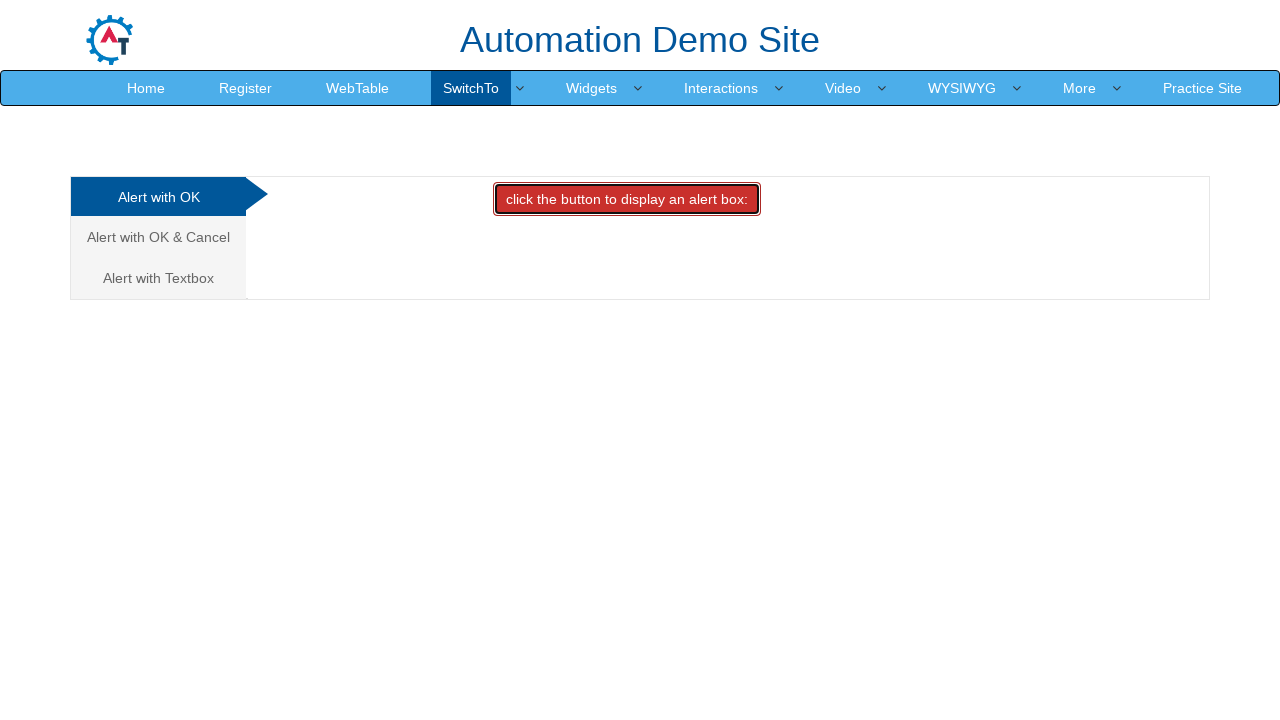

Set up dialog handler to dismiss confirm dialog
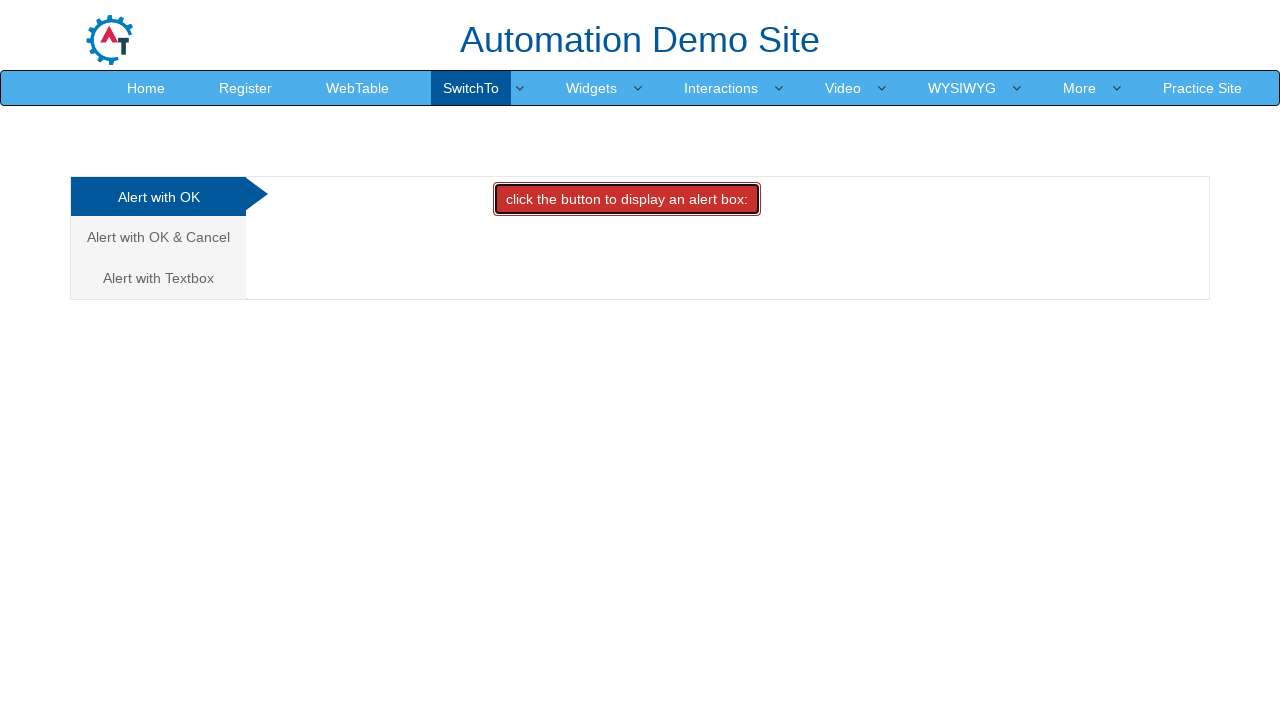

Opened third browser tab
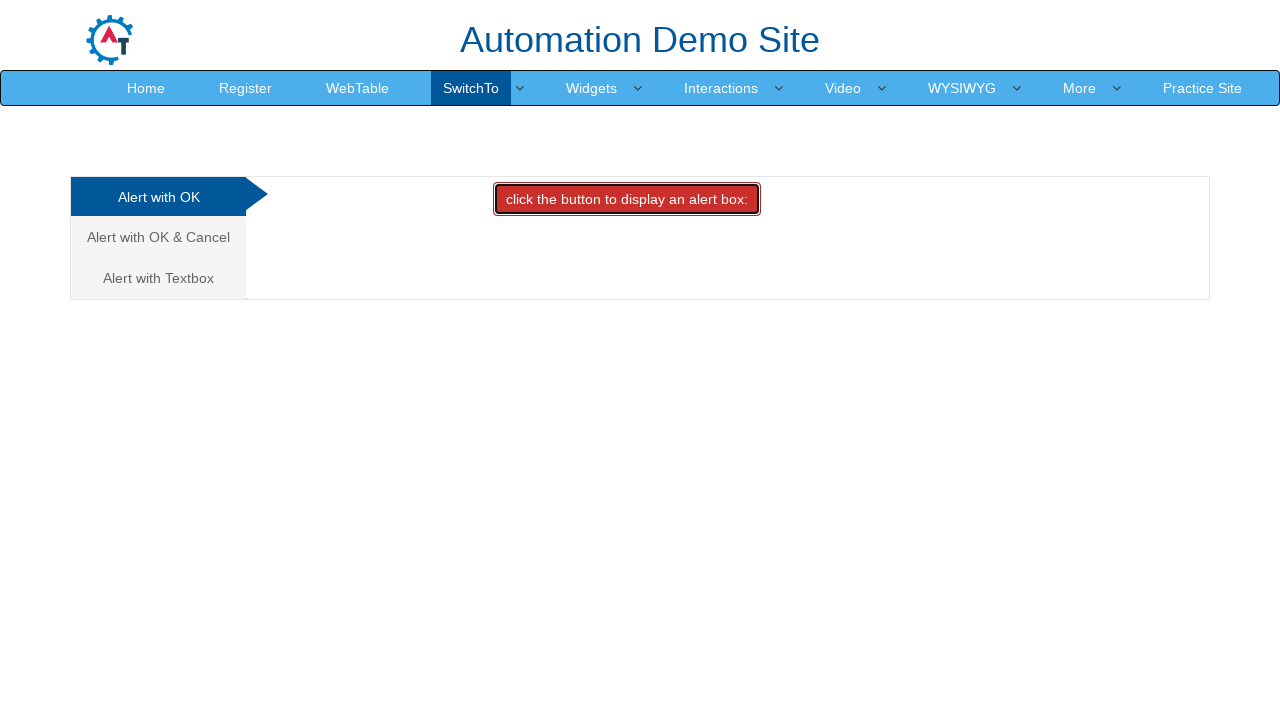

Navigated to Alerts page in third tab
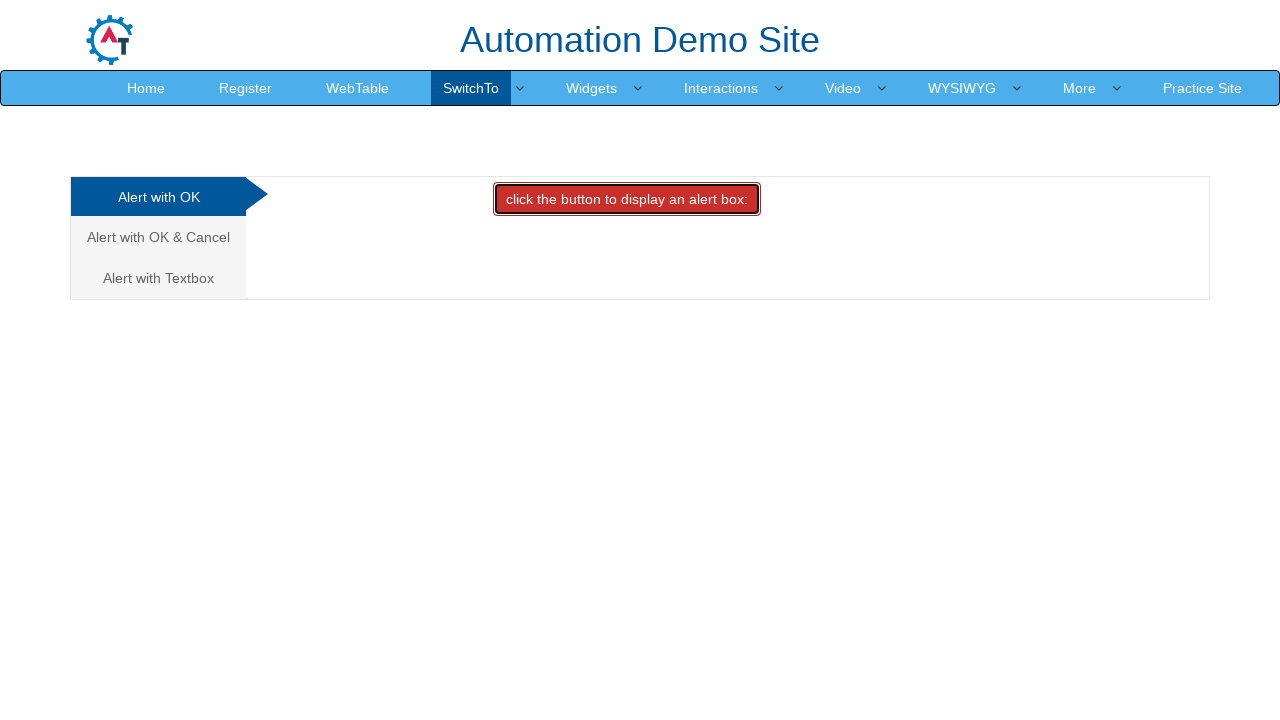

Clicked on 'Alert with Textbox' tab at (158, 278) on text=Alert with Textbox
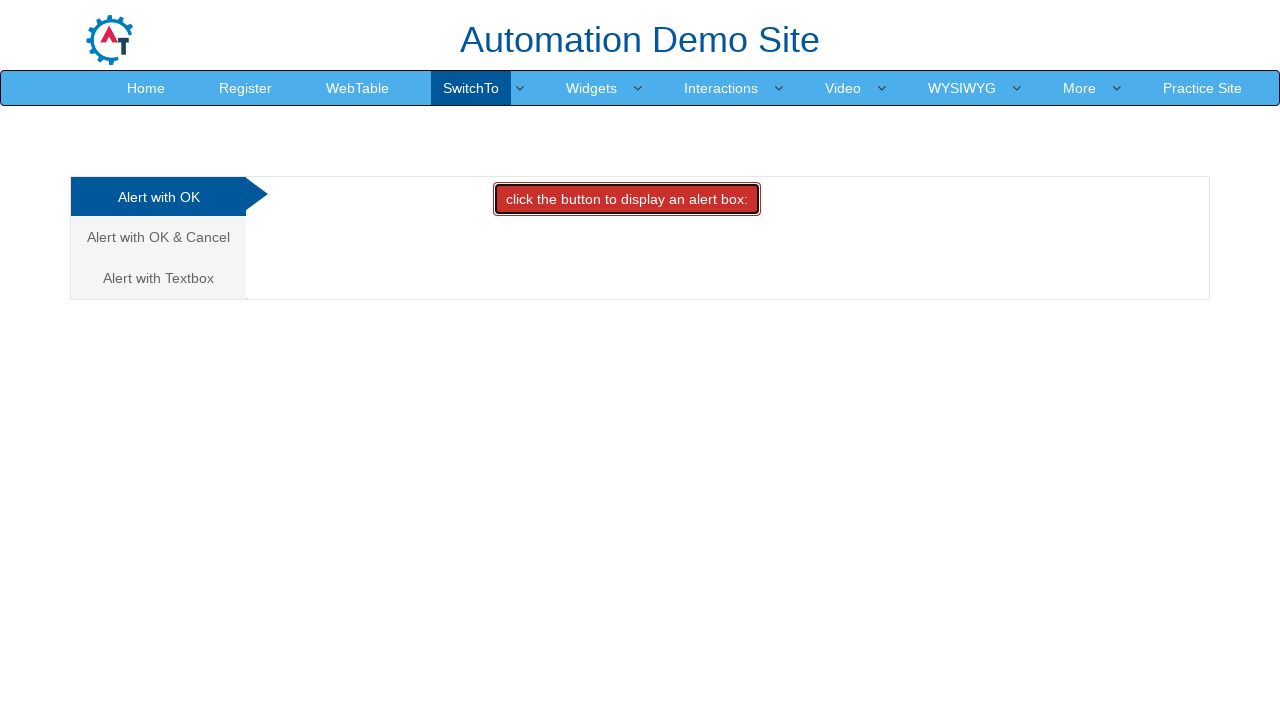

Clicked info button to trigger prompt dialog at (627, 199) on .btn-info
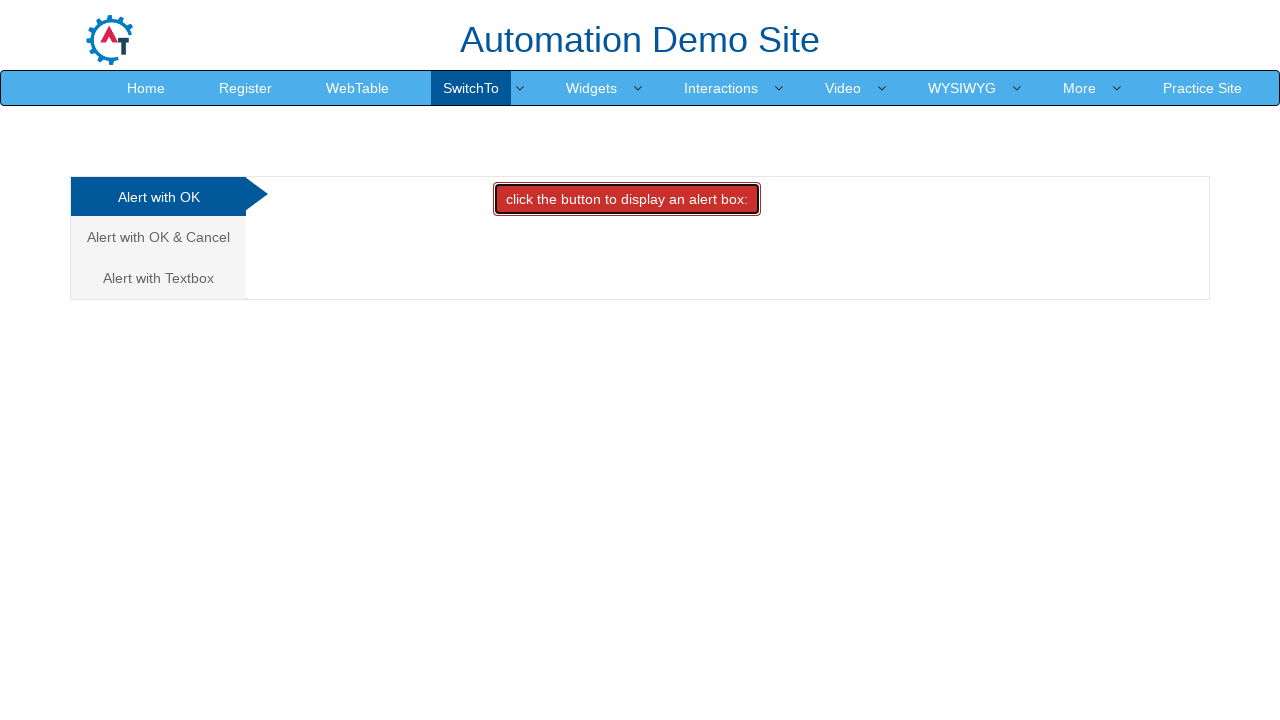

Set up dialog handler to accept prompt with text 'Ура! Задание выполнено!'
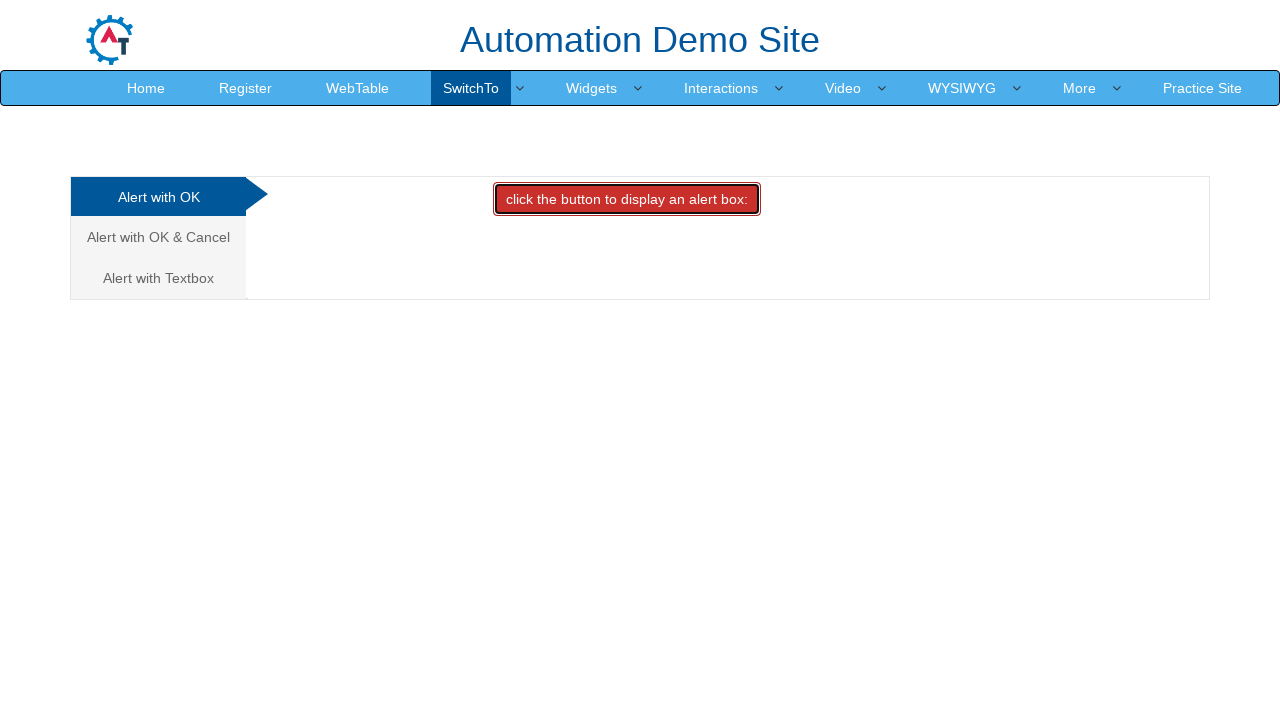

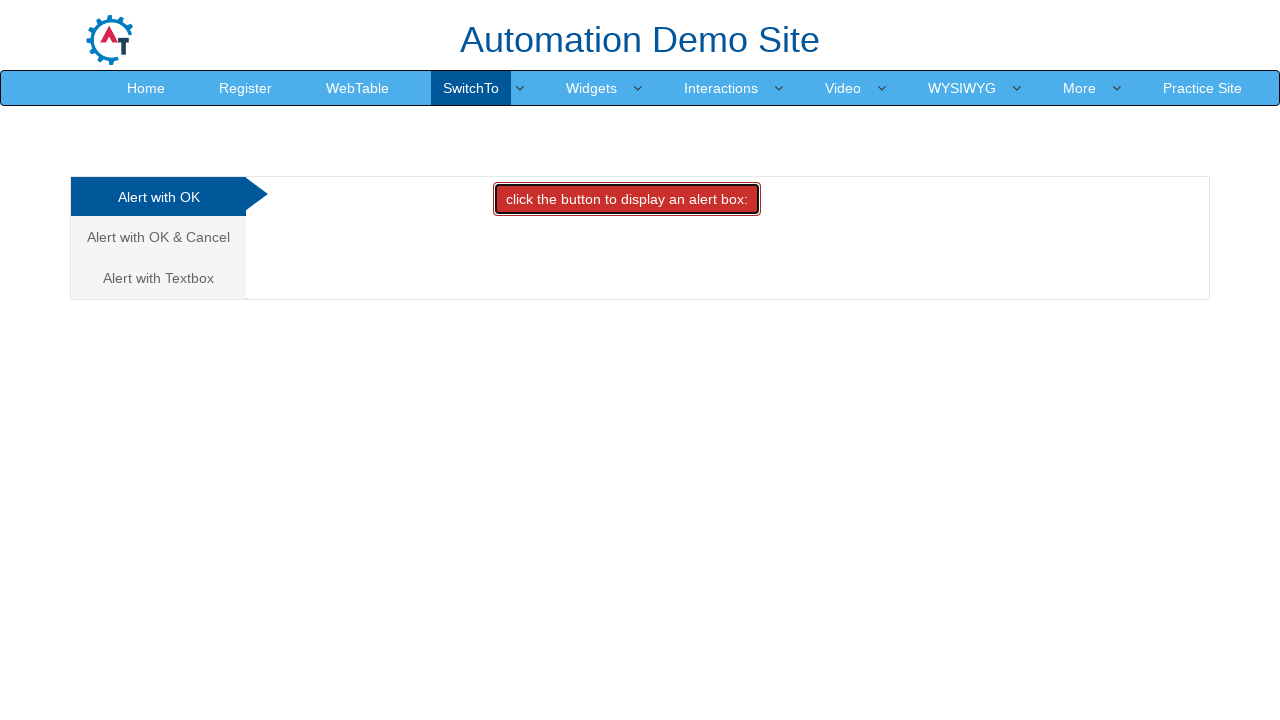